Tests text input fill functionality by filling a text input field with different values

Starting URL: https://www.techglobal-training.com/frontend

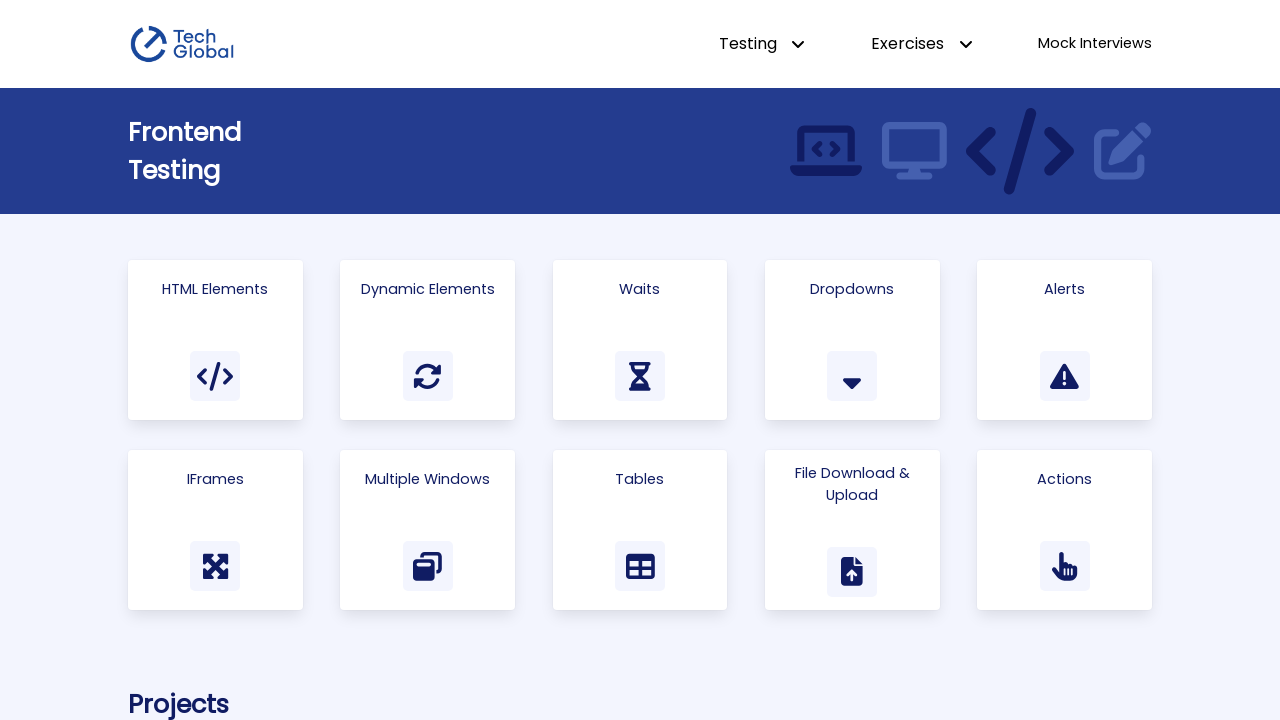

Clicked on HTML Elements link at (215, 289) on text=HTML Elements
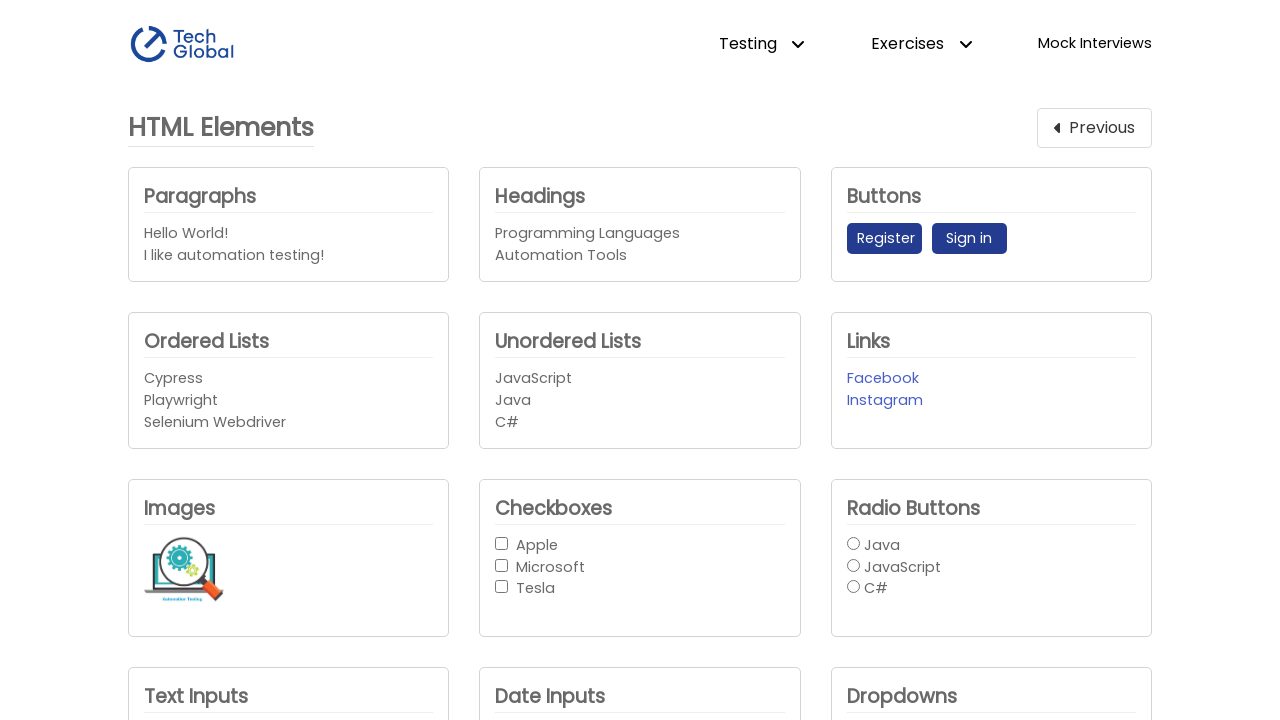

Filled text input field with 'Cypress' on #text_input1
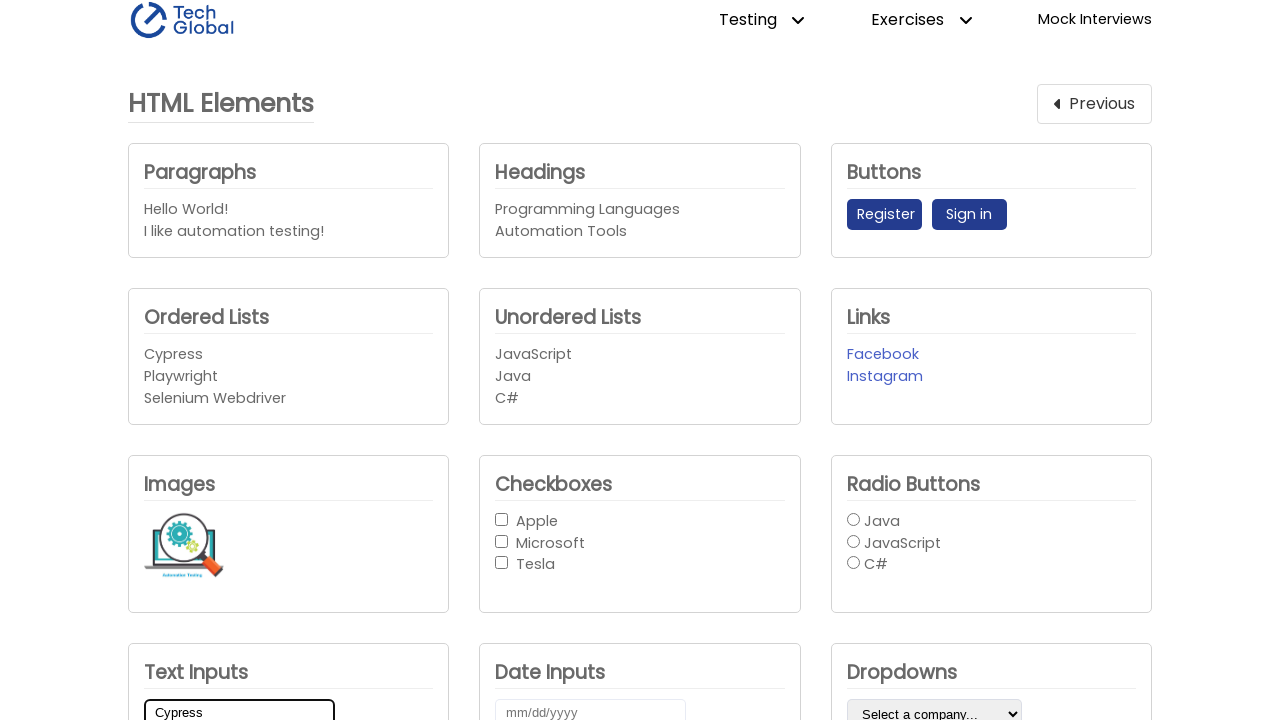

Replaced text input field value with 'TechGlobal' on #text_input1
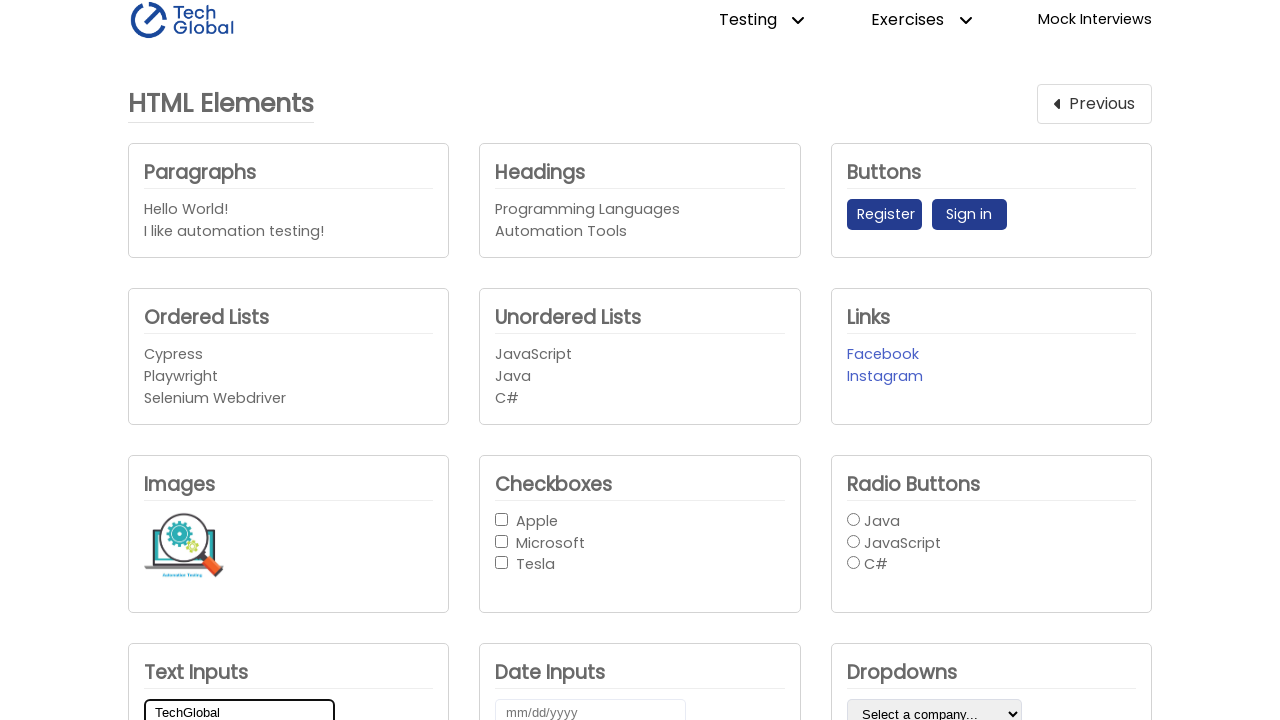

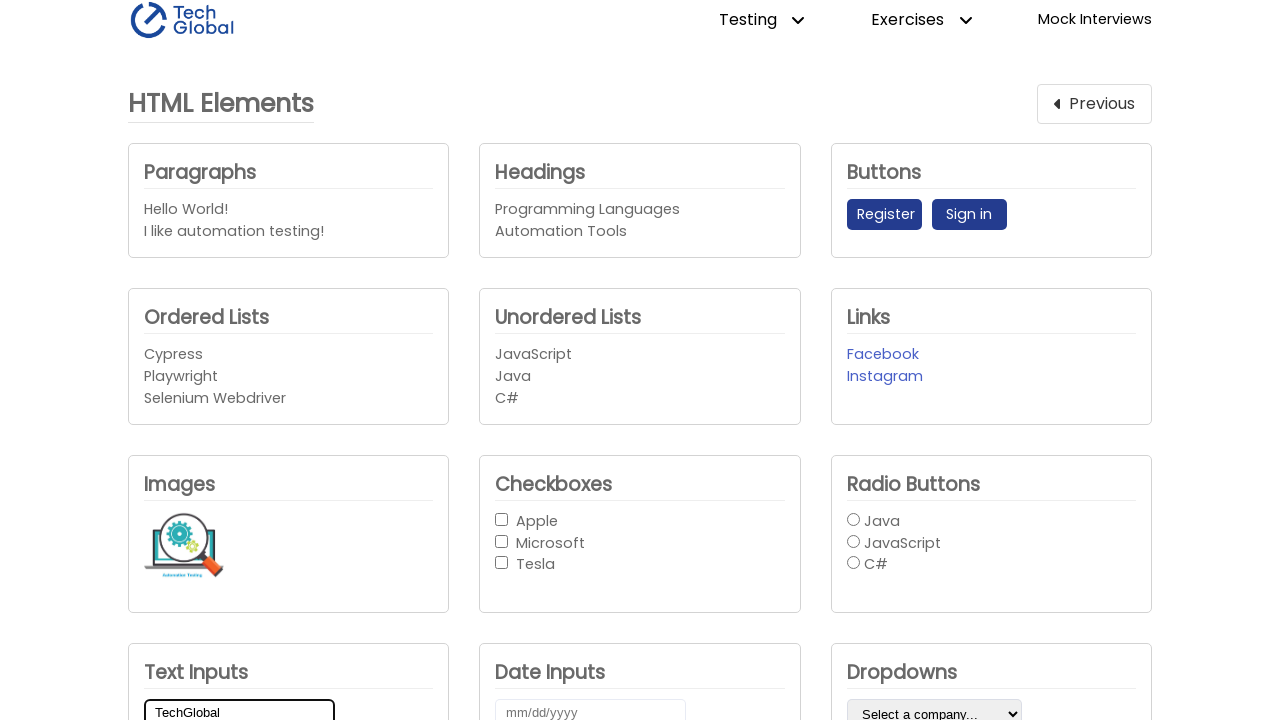